Tests typing text into an input field identified by its name attribute

Starting URL: http://only-testing-blog.blogspot.in/2014/01/textbox.html

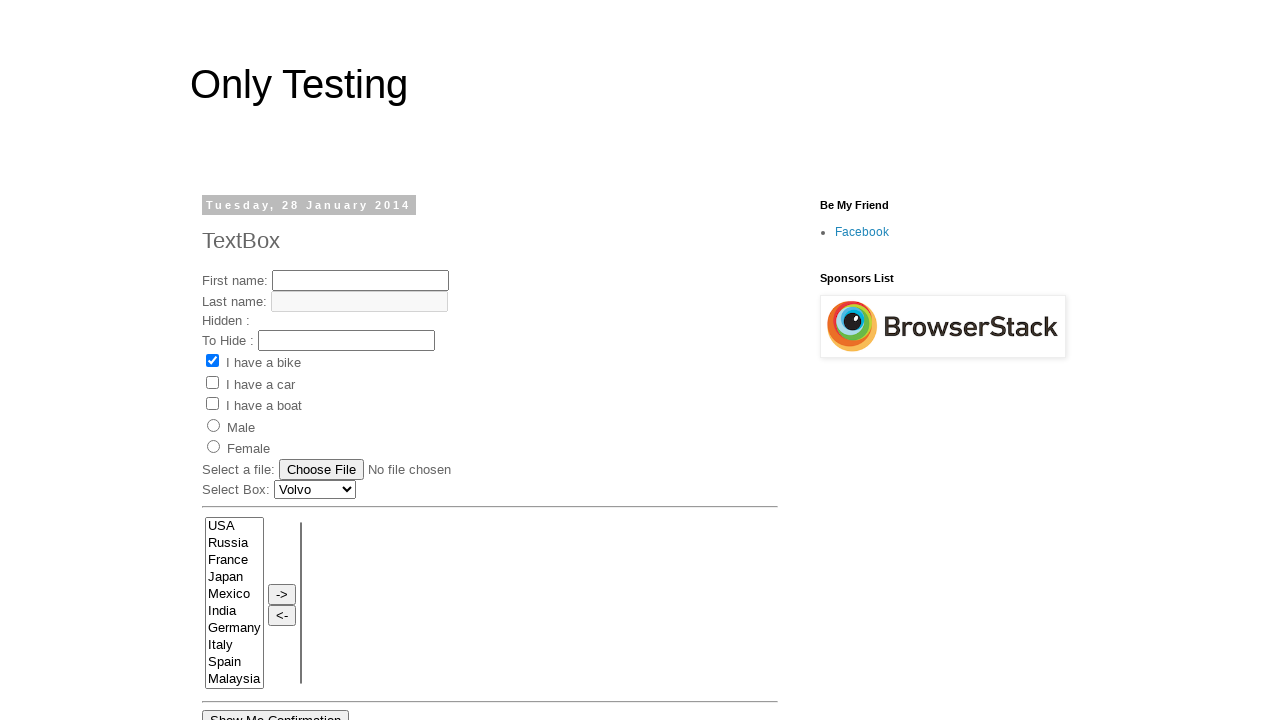

Typed 'My First Name' into the fname input field on input[name='fname']
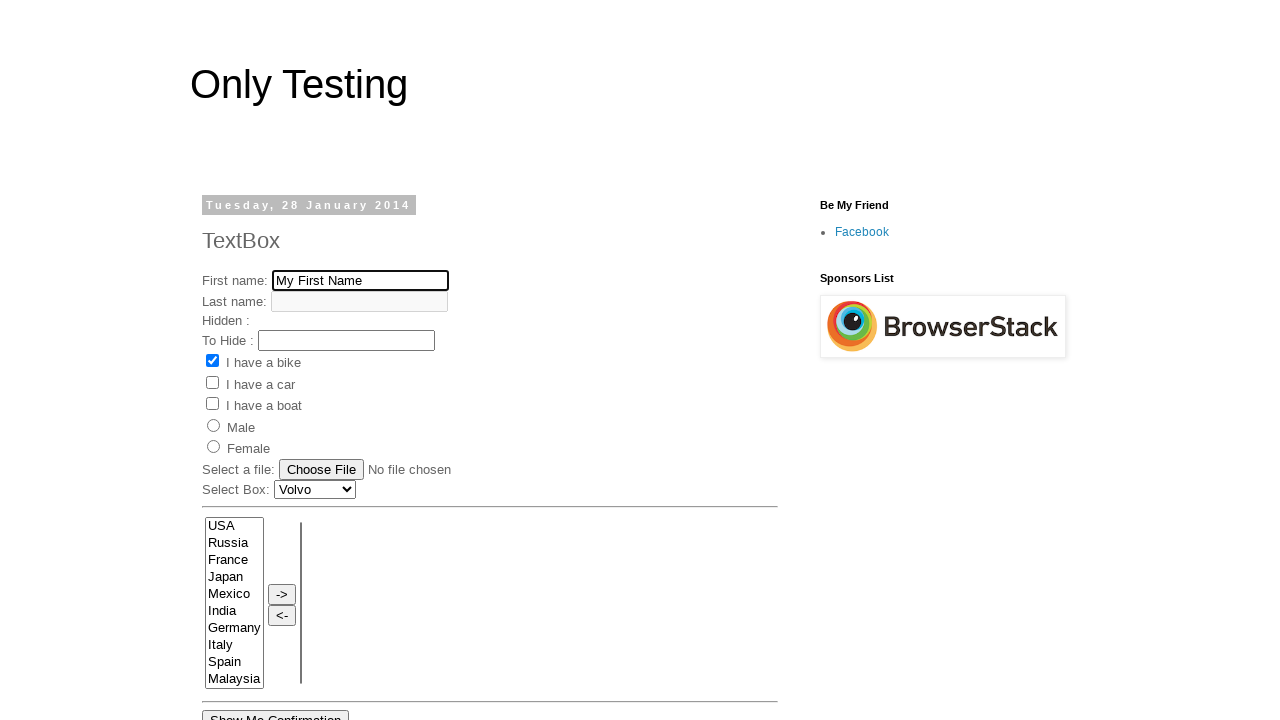

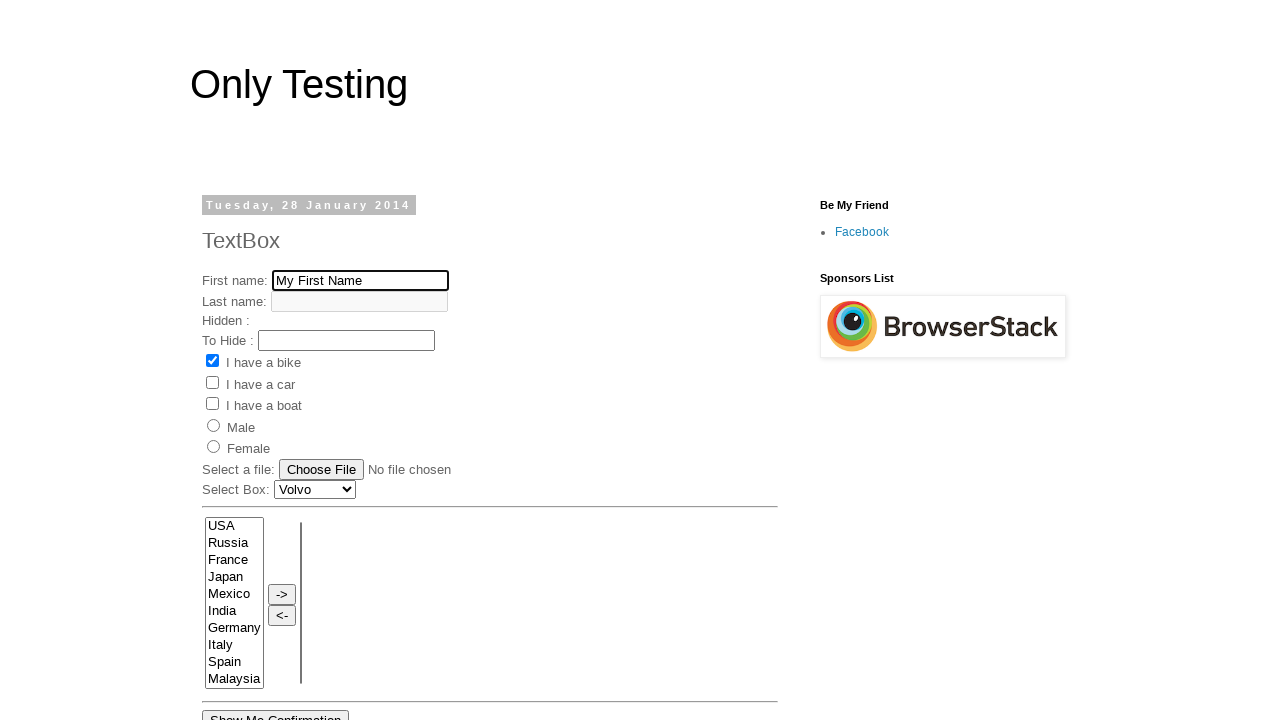